Tests fluent wait functionality by clicking reveal button and typing into the revealed input with retry logic

Starting URL: https://www.selenium.dev/selenium/web/dynamic.html

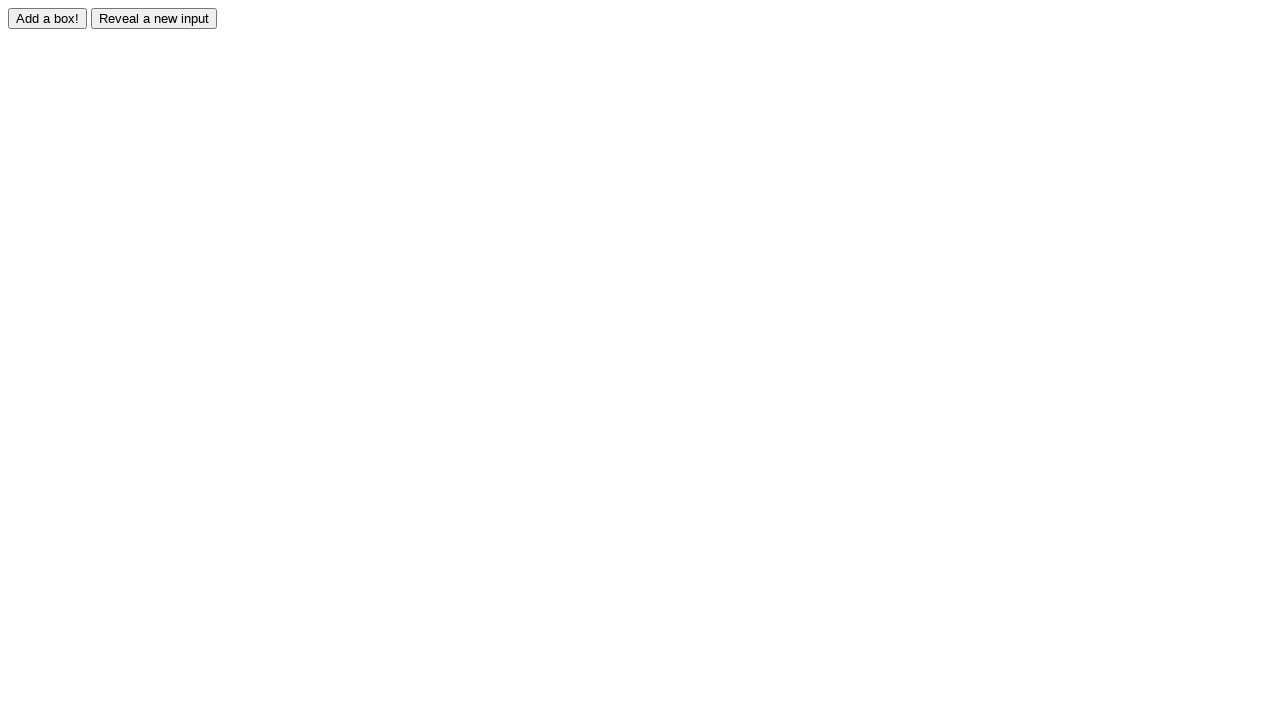

Clicked reveal button to show hidden input at (154, 18) on #reveal
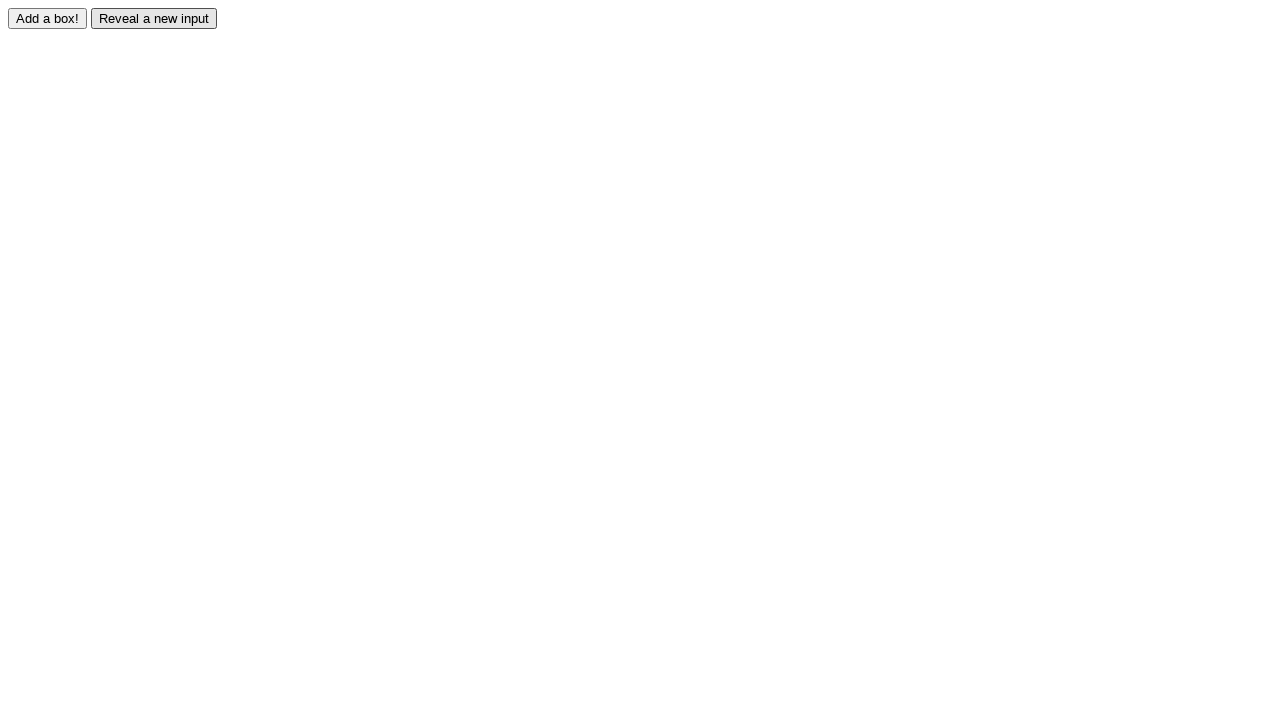

Revealed input element became visible
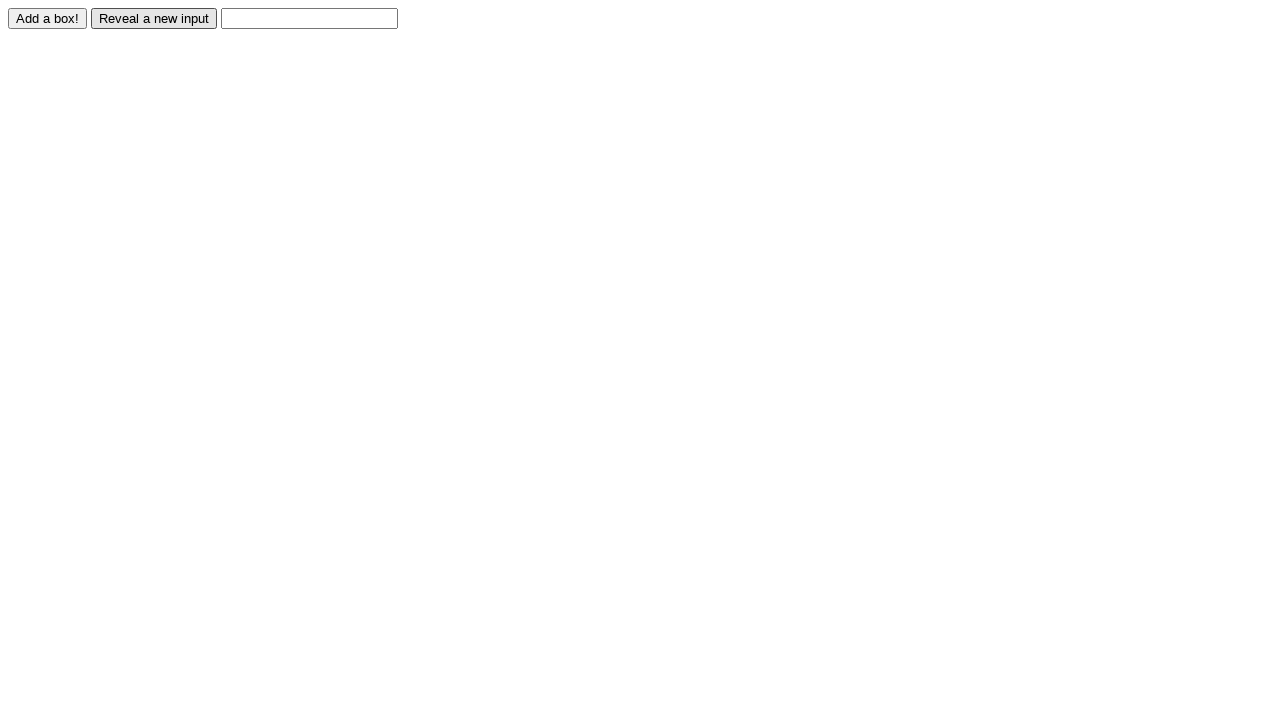

Filled revealed input with 'testing' on #revealed
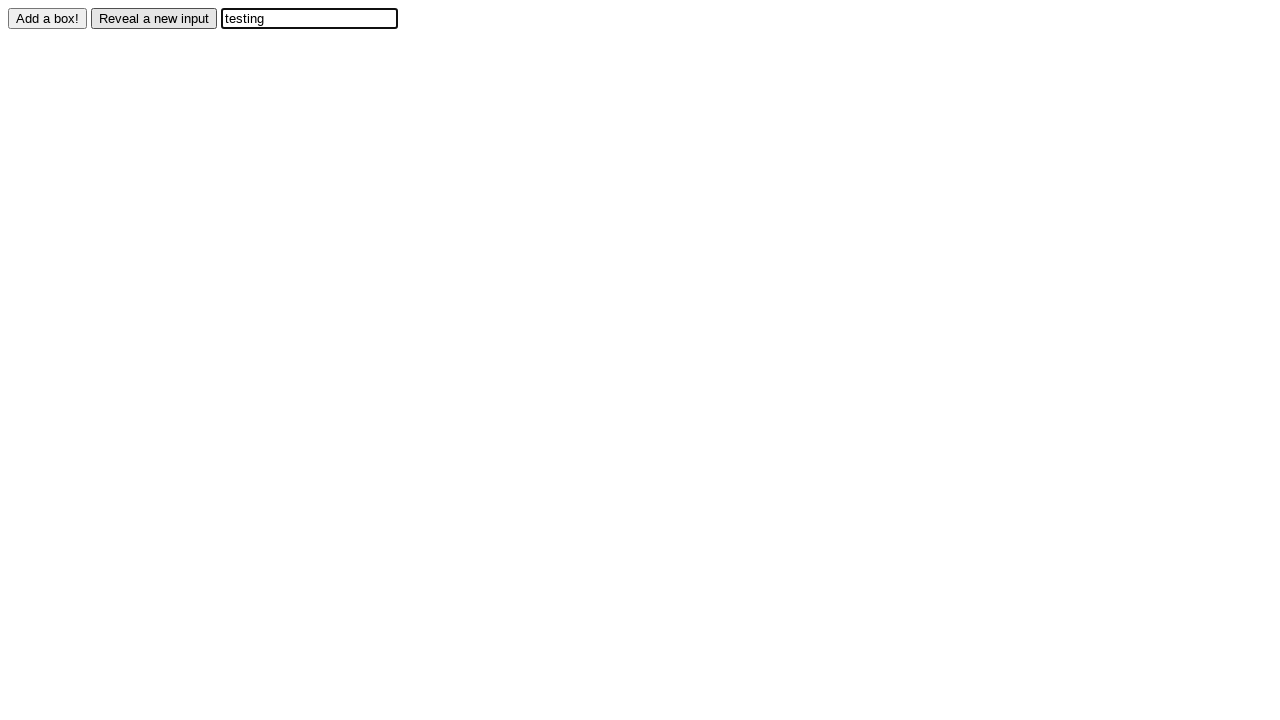

Verified input value equals 'testing'
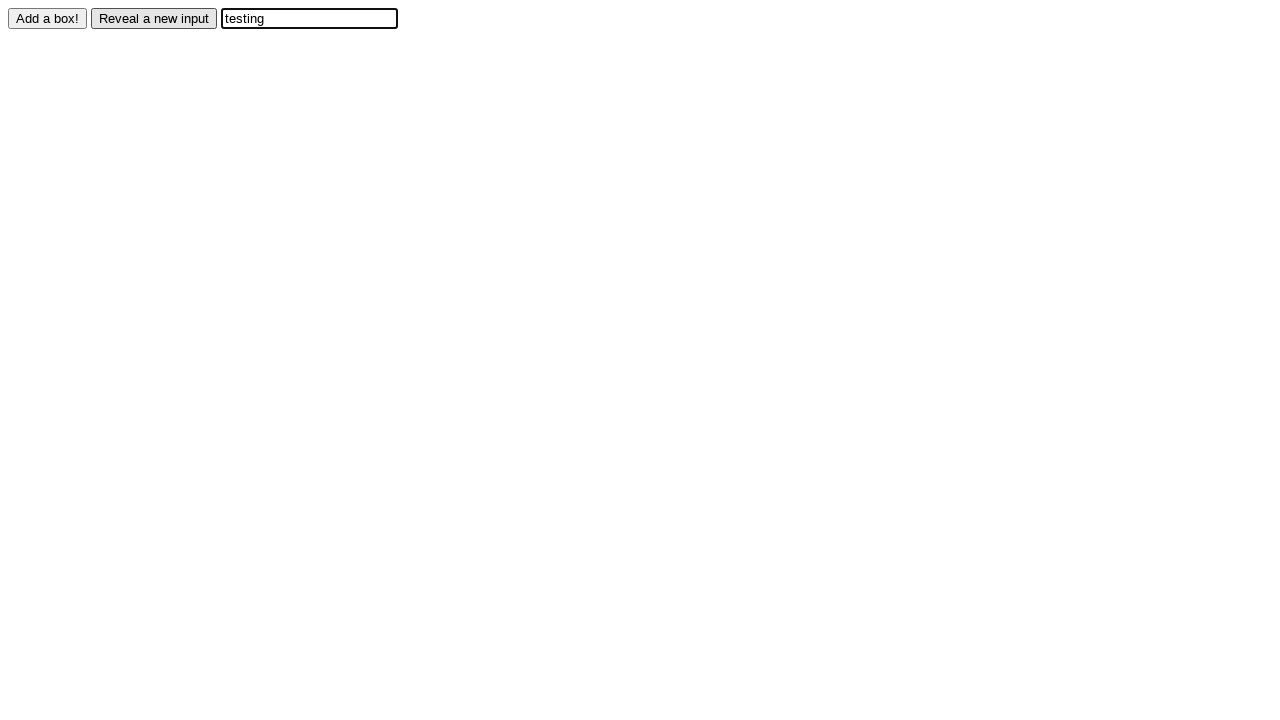

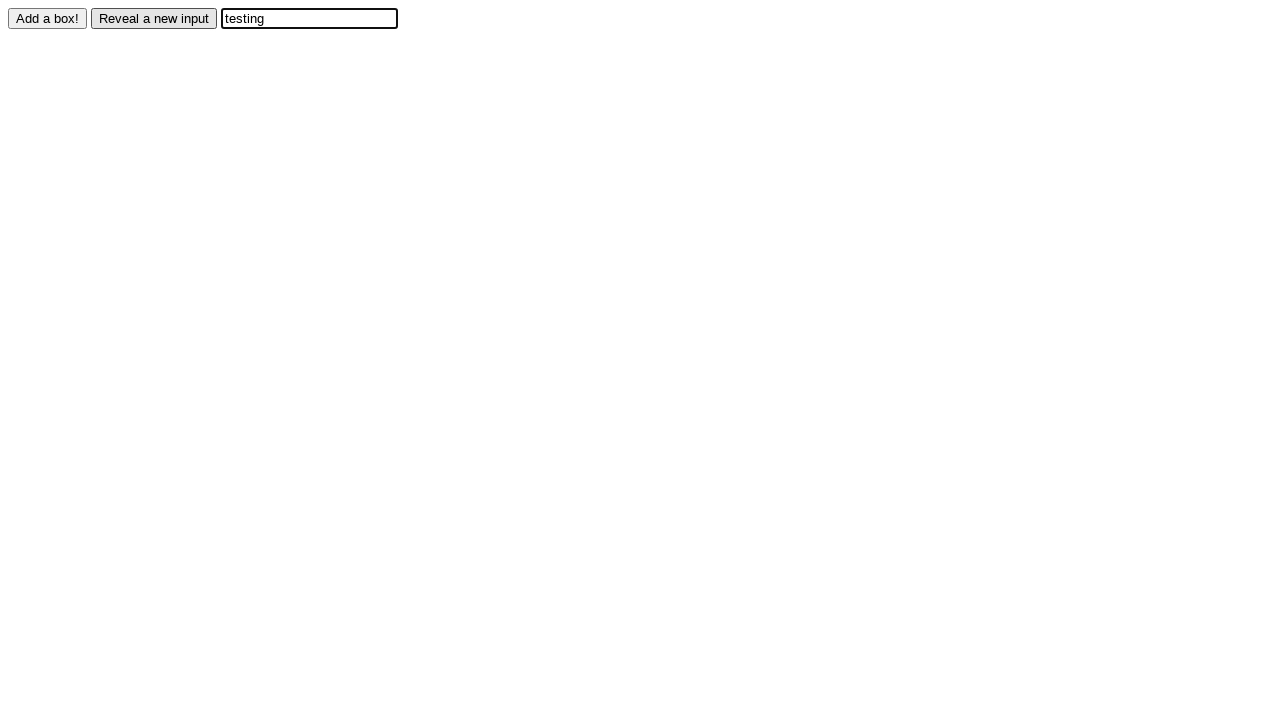